Tests adding todo items to the list by creating two items and verifying they appear in the list

Starting URL: https://demo.playwright.dev/todomvc

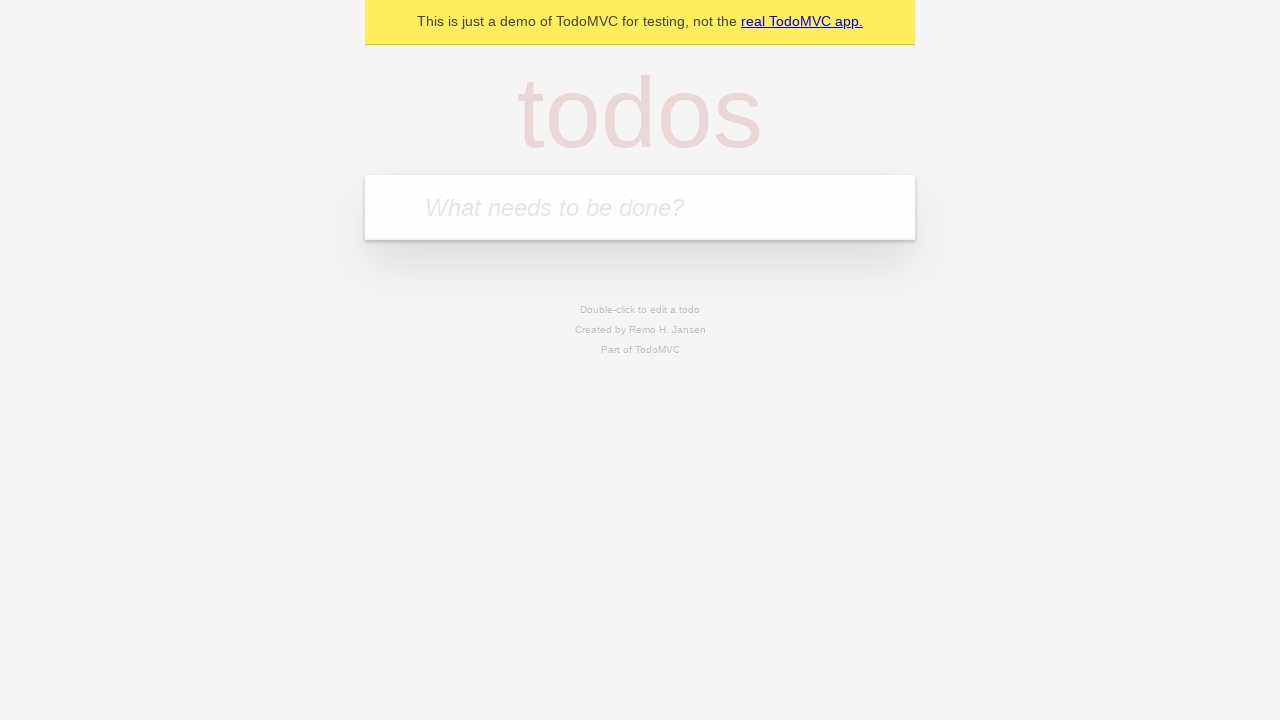

Filled todo input with 'buy some cheese' on internal:attr=[placeholder="What needs to be done?"i]
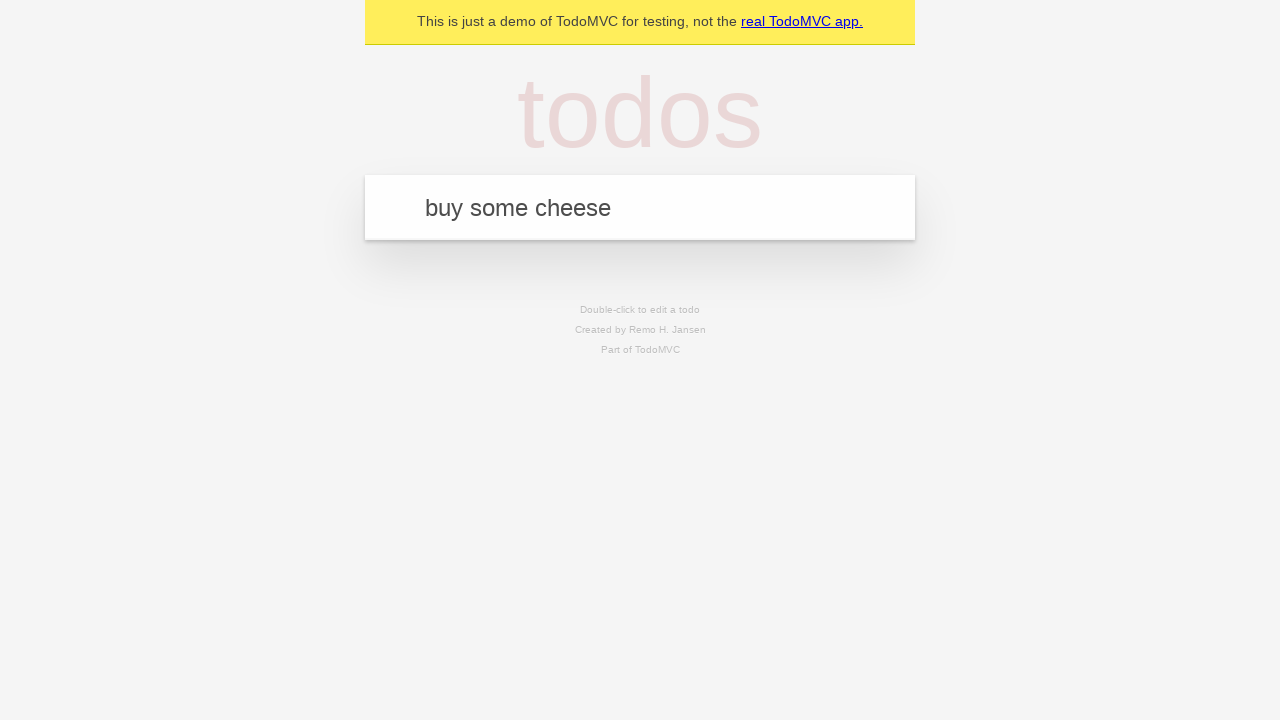

Pressed Enter to create first todo item on internal:attr=[placeholder="What needs to be done?"i]
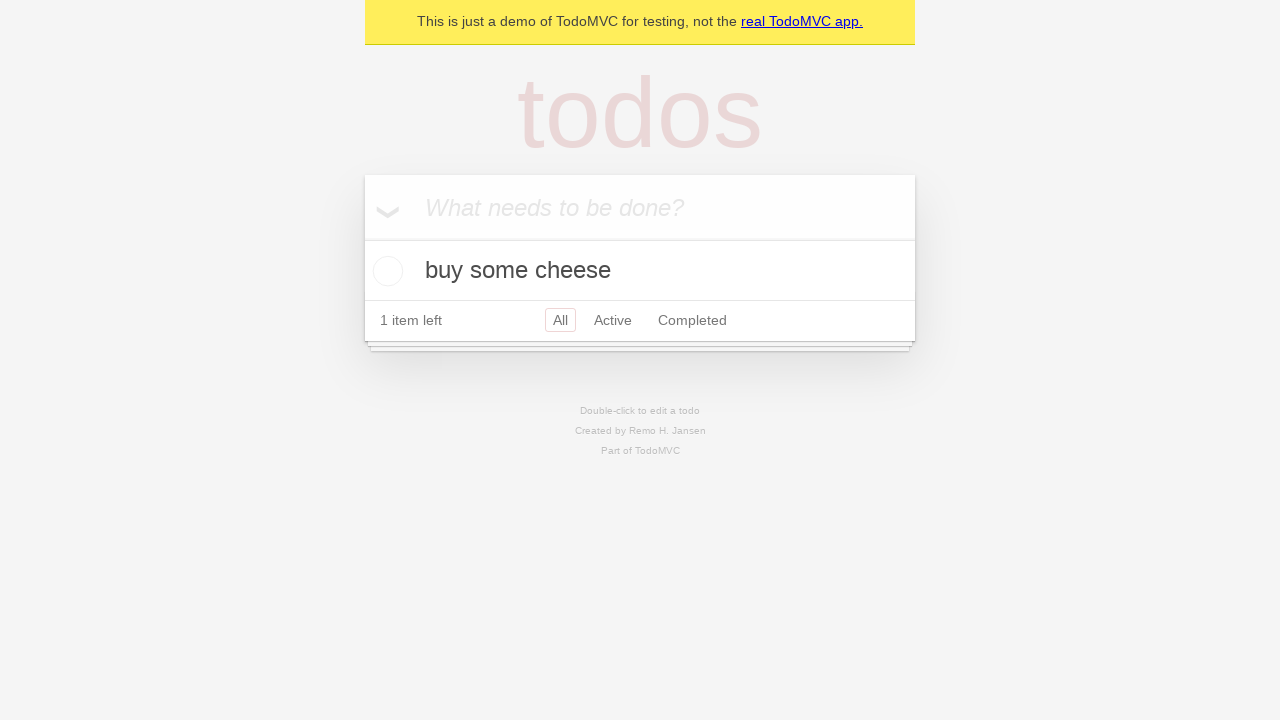

First todo item appeared in the list
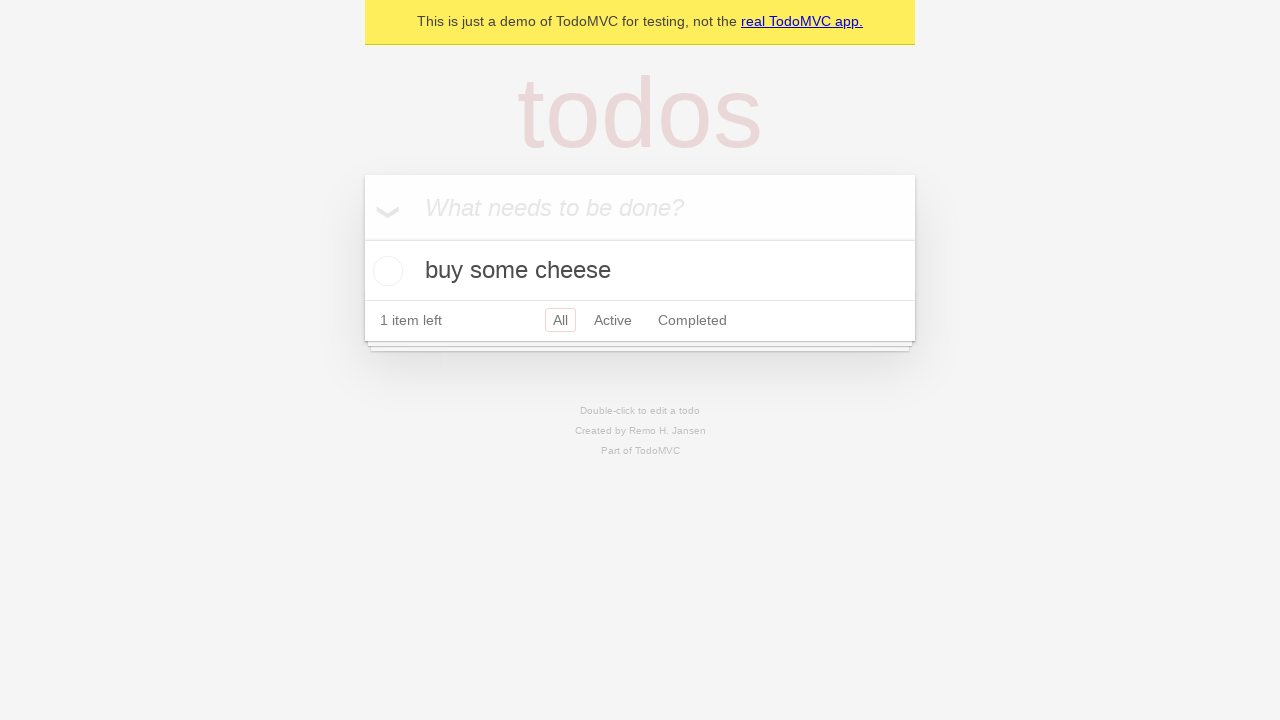

Filled todo input with 'feed the cat' on internal:attr=[placeholder="What needs to be done?"i]
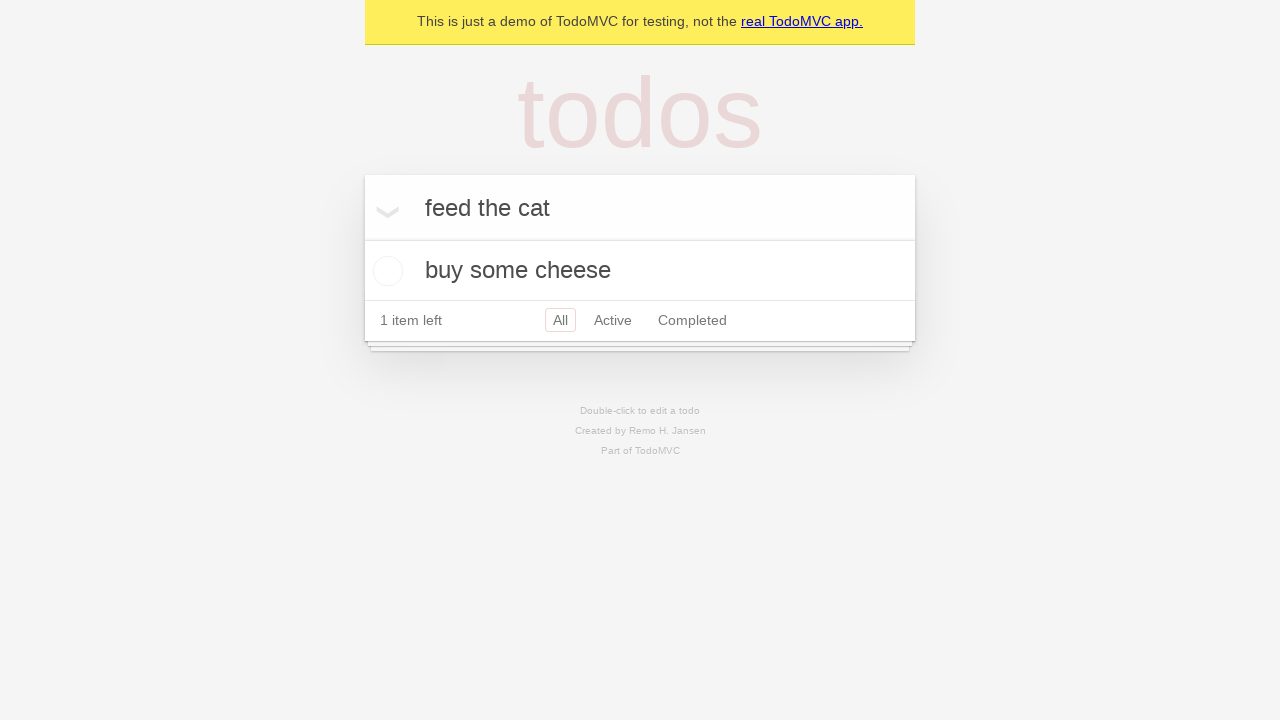

Pressed Enter to create second todo item on internal:attr=[placeholder="What needs to be done?"i]
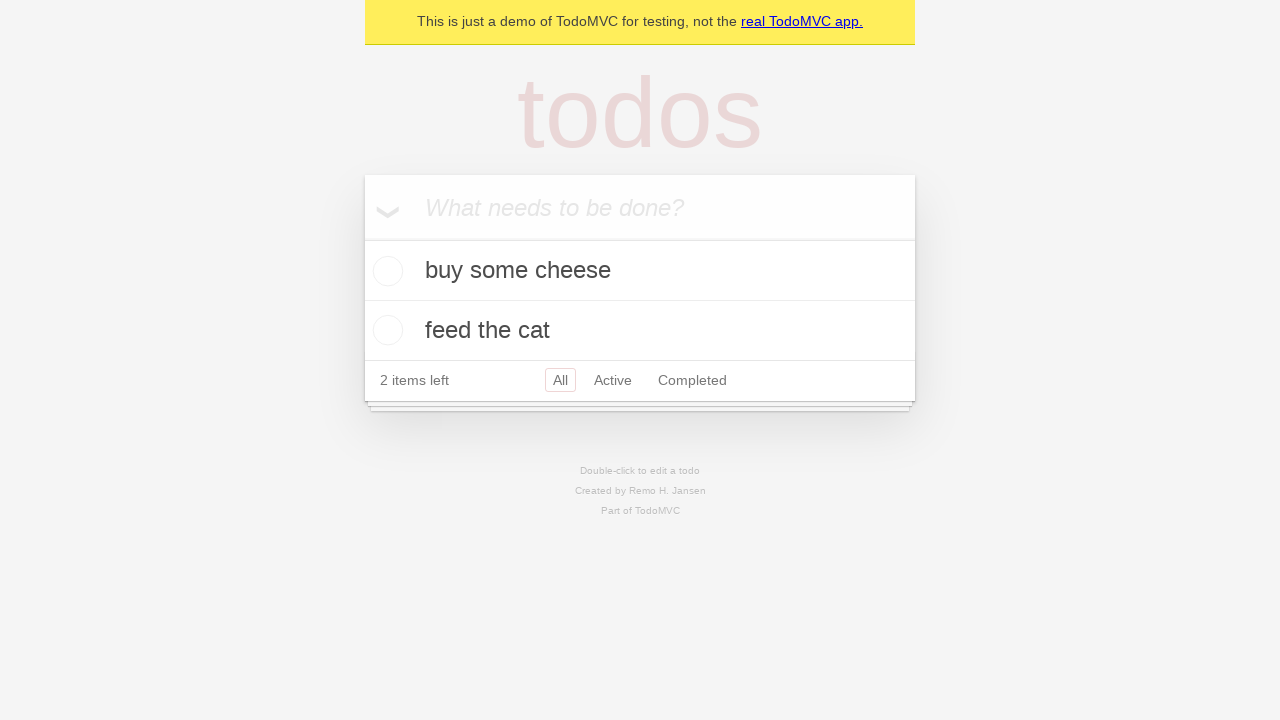

Both todo items are visible in the list
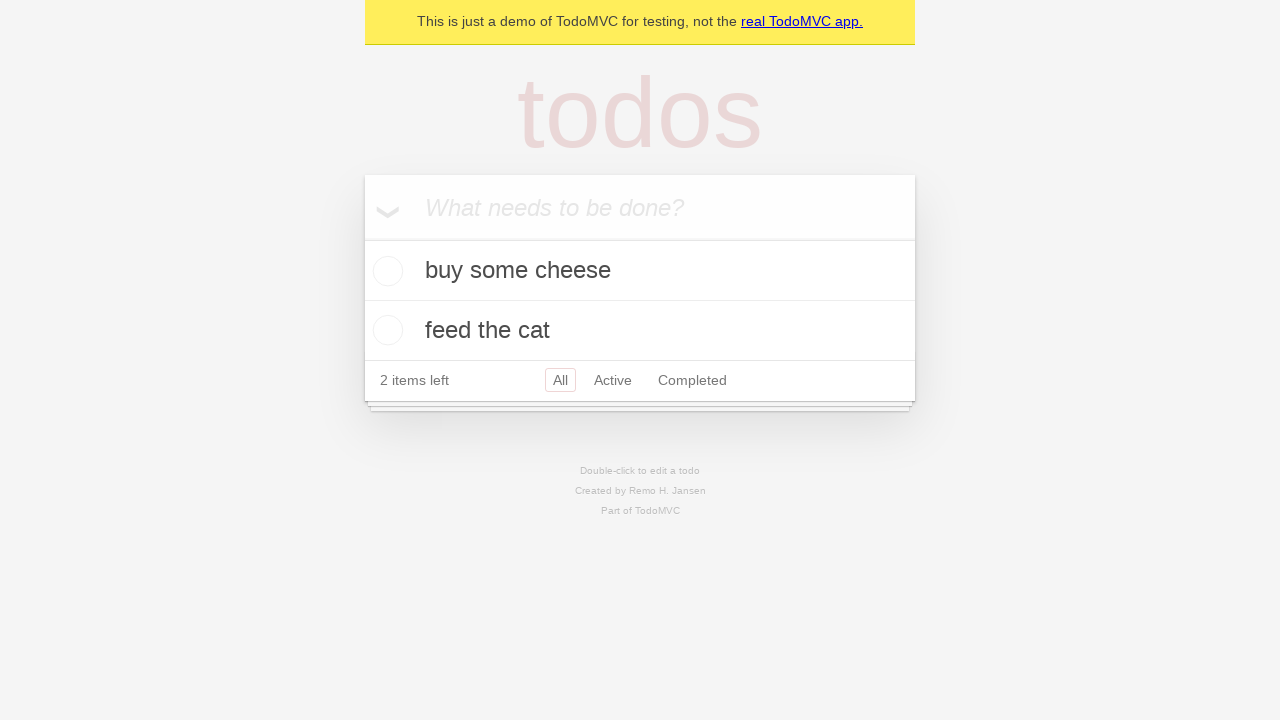

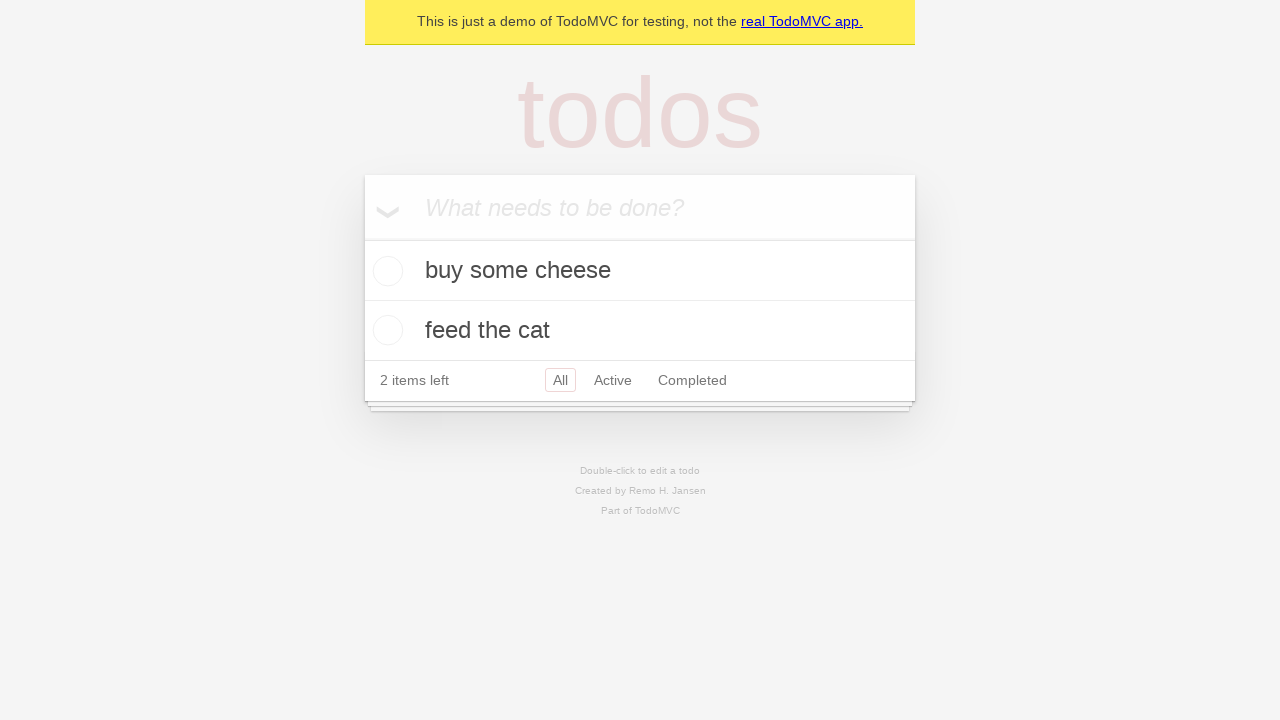